Opens the OrangeHRM demo homepage and verifies that a specific element (appears to be a form element/text) is visible on the login page, confirming the page loaded correctly.

Starting URL: https://opensource-demo.orangehrmlive.com/

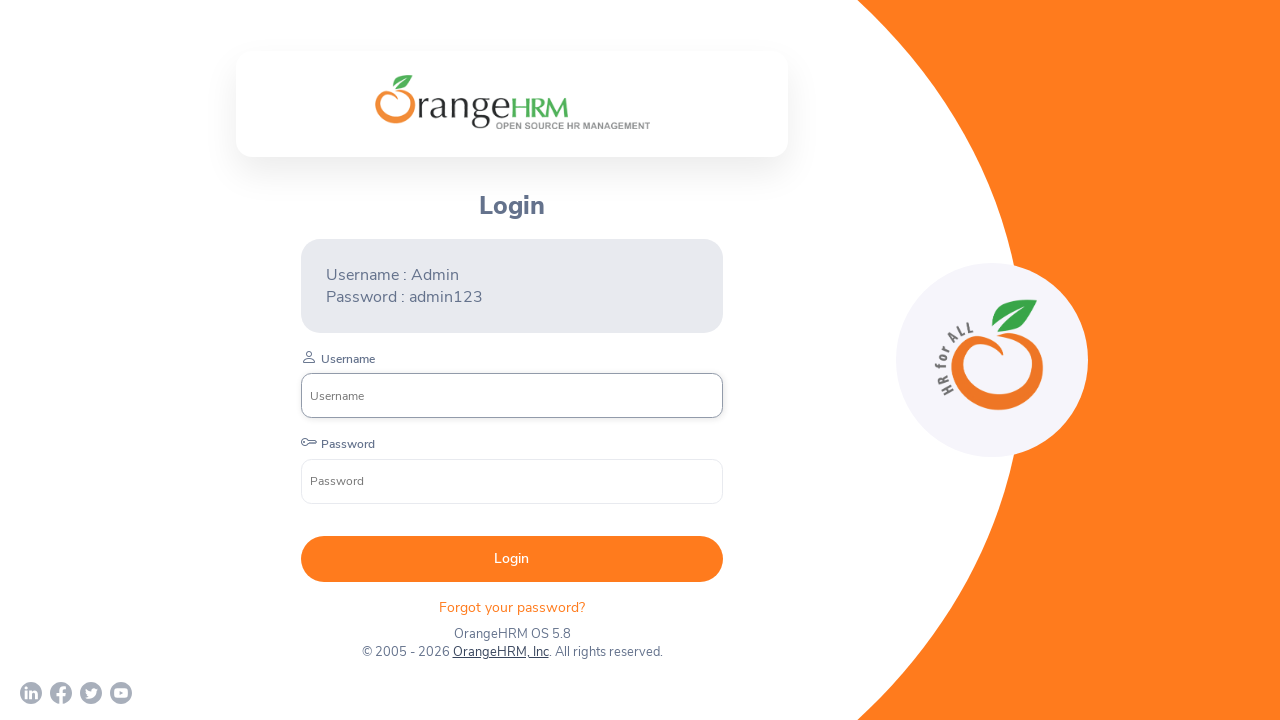

Waited for login form element to load on OrangeHRM homepage
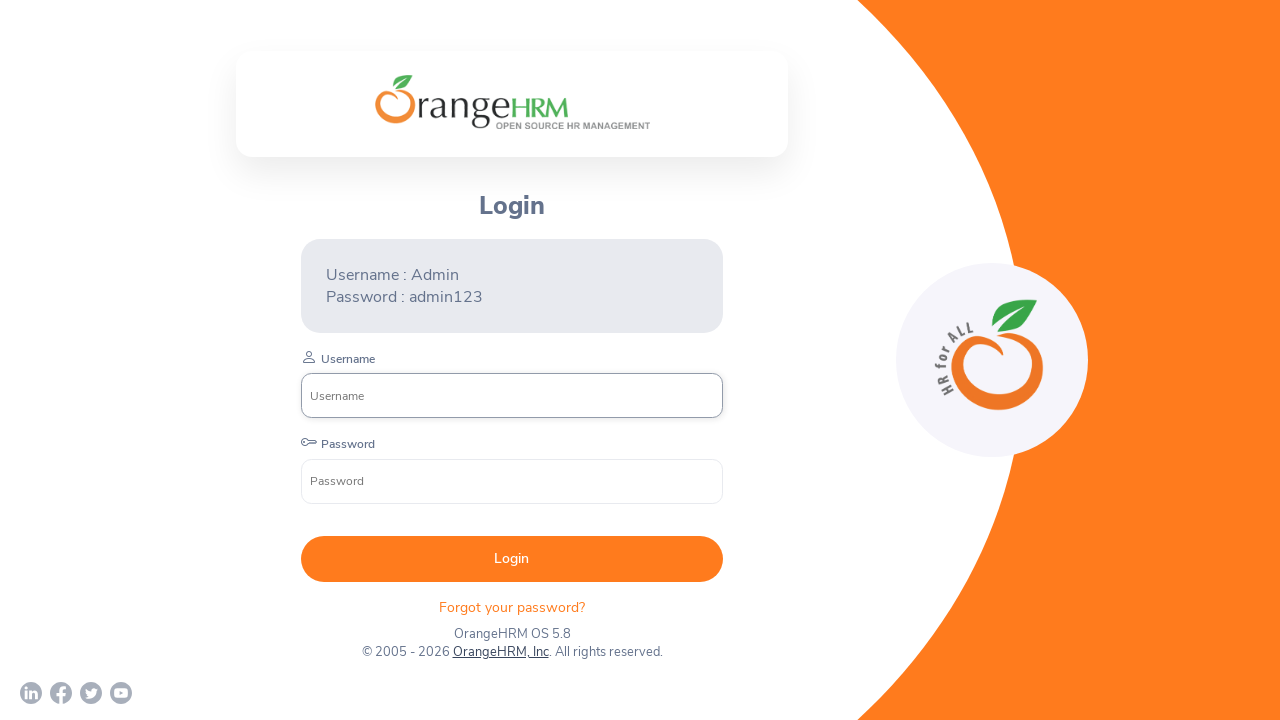

Located the form element within login page
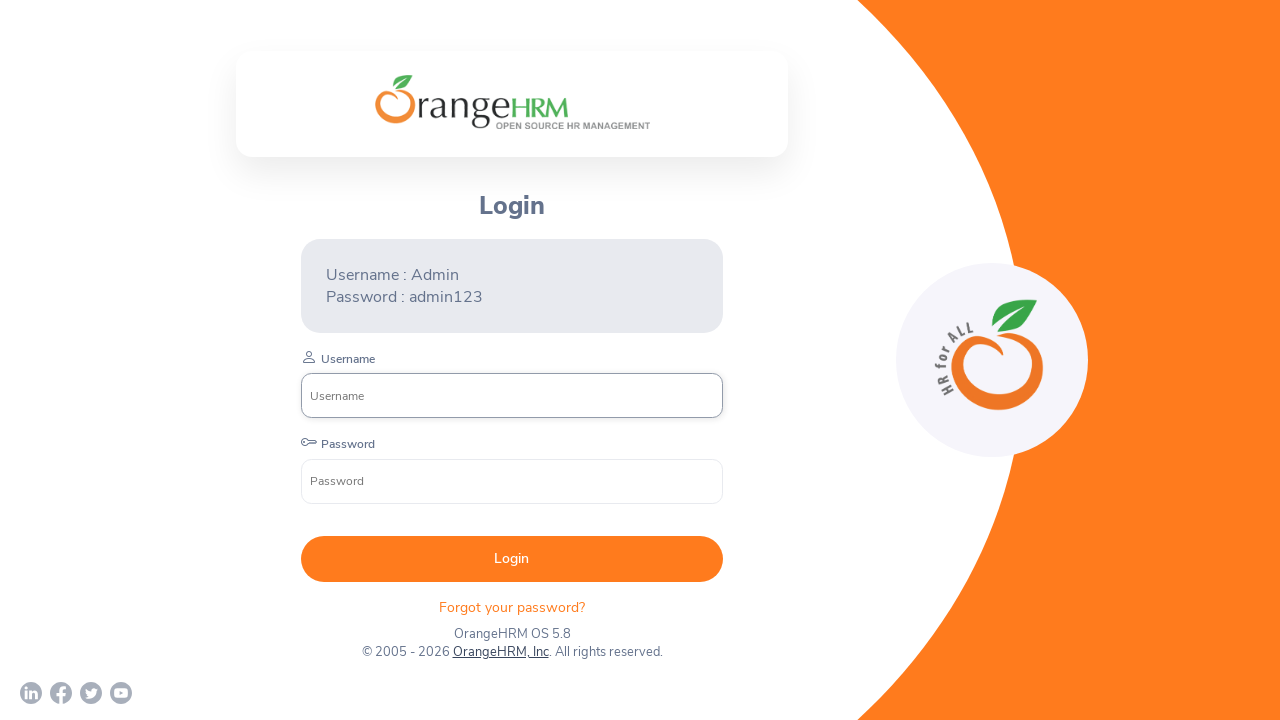

Verified that the form element is visible on the login page
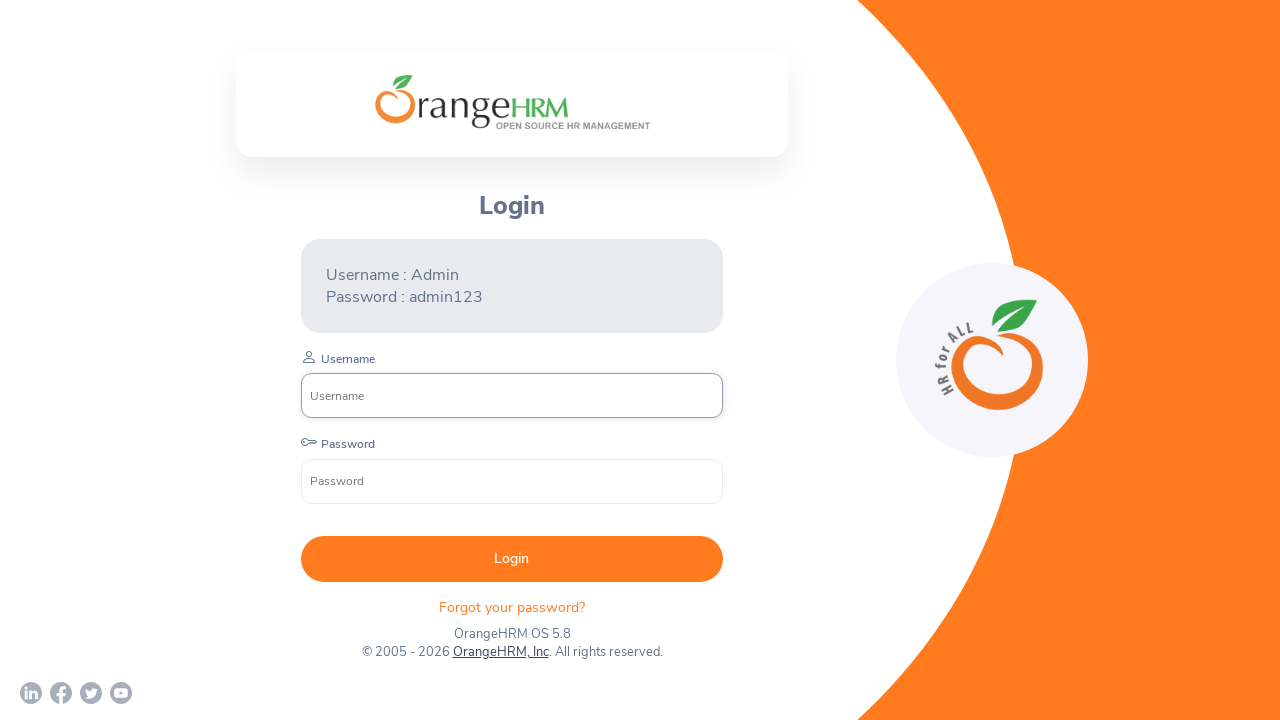

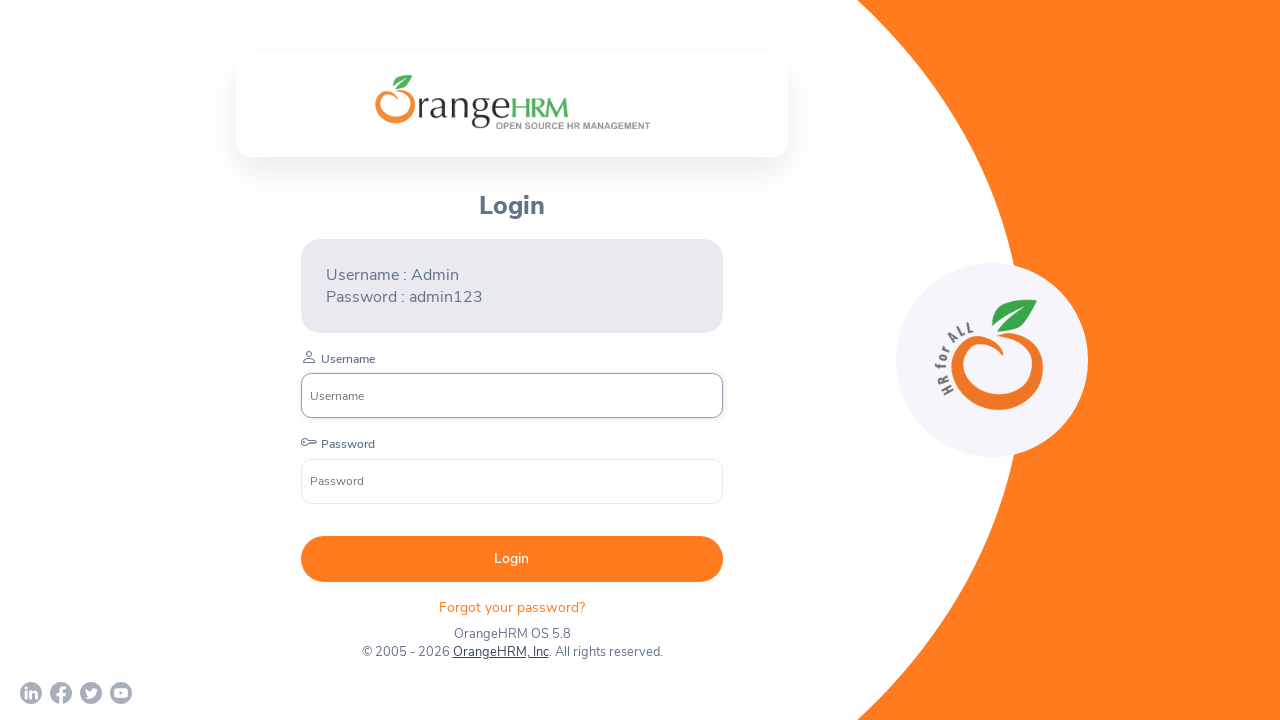